Tests adding todo items to the list by filling the input field and pressing Enter, then verifying the items appear in the list

Starting URL: https://demo.playwright.dev/todomvc

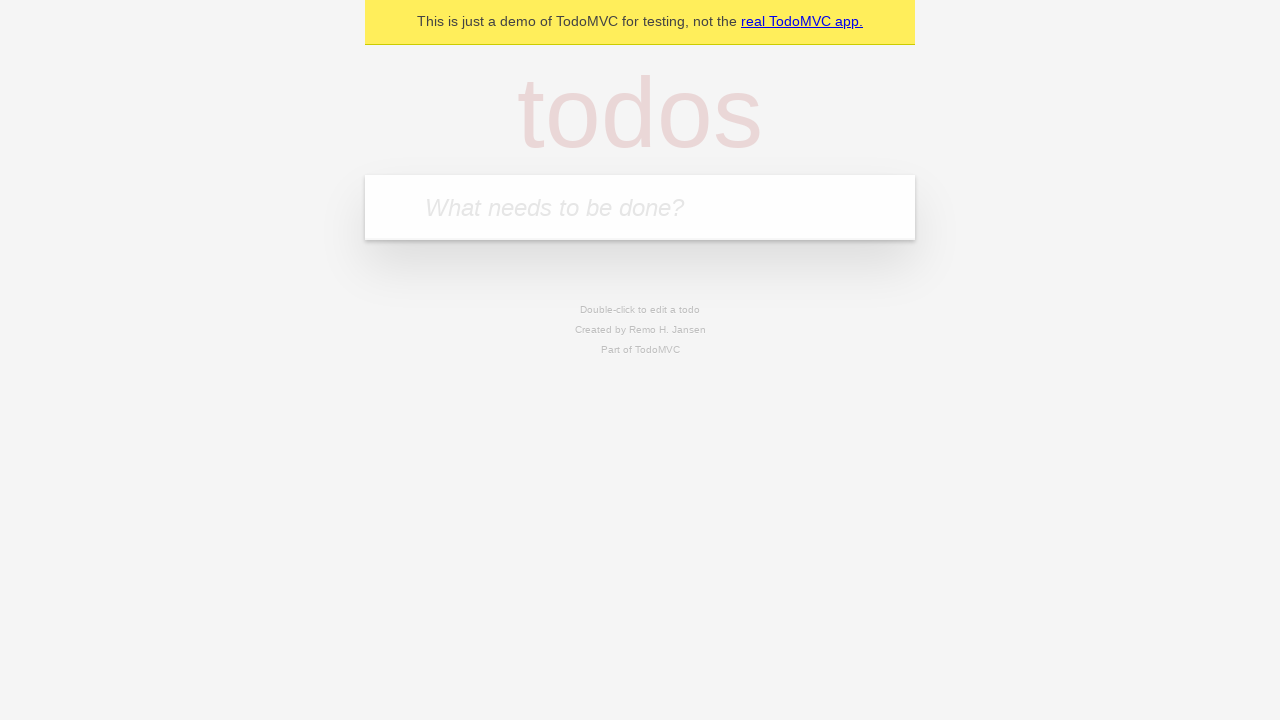

Located the todo input field with placeholder 'What needs to be done?'
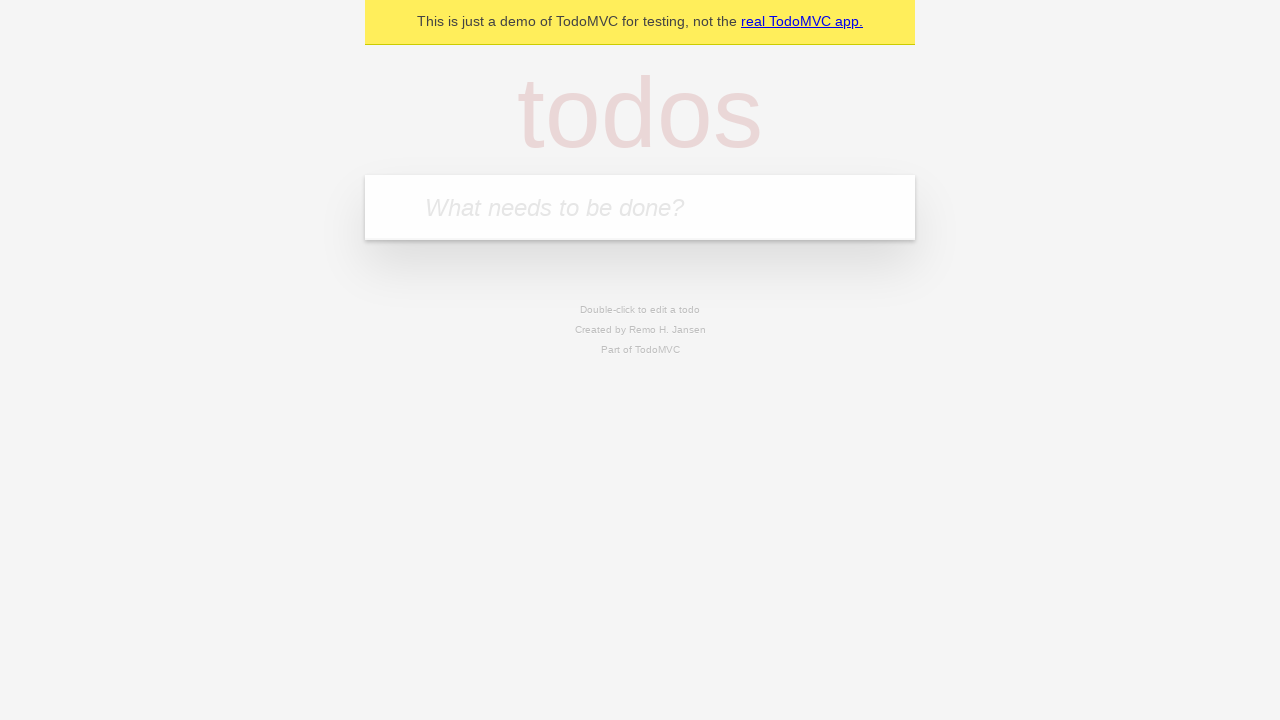

Filled input field with 'buy some cheese' on internal:attr=[placeholder="What needs to be done?"i]
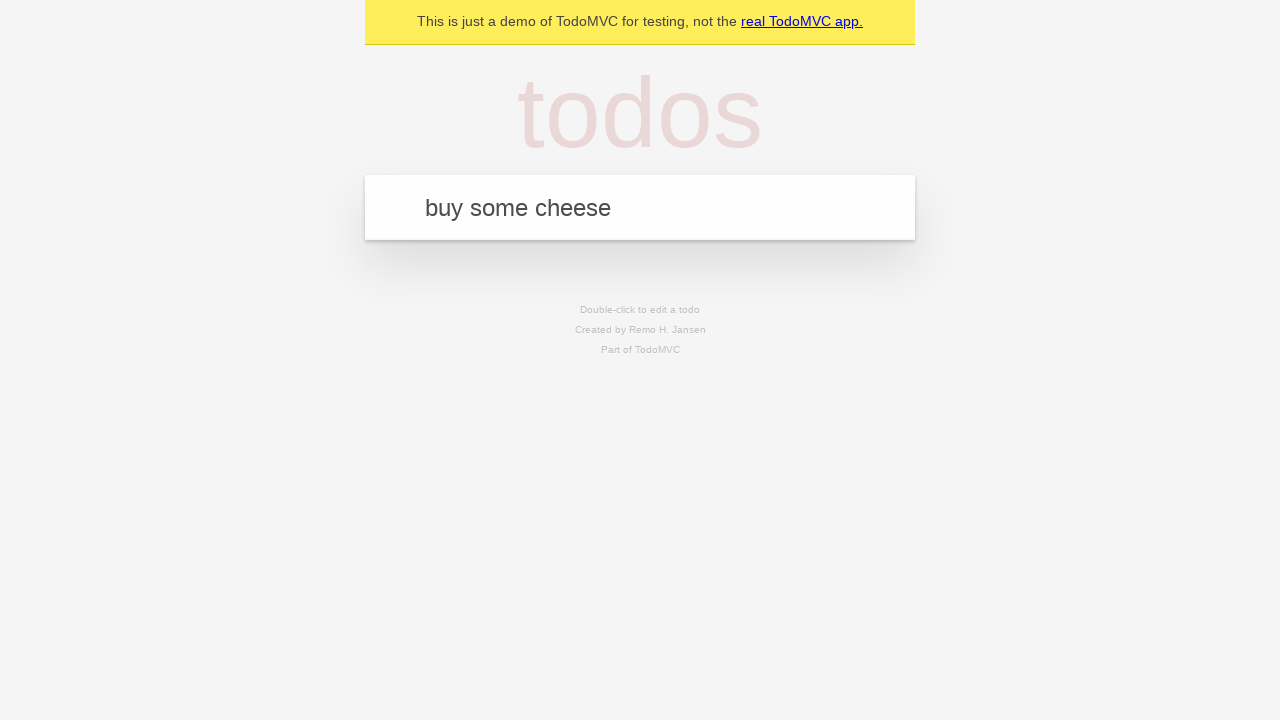

Pressed Enter to add first todo item on internal:attr=[placeholder="What needs to be done?"i]
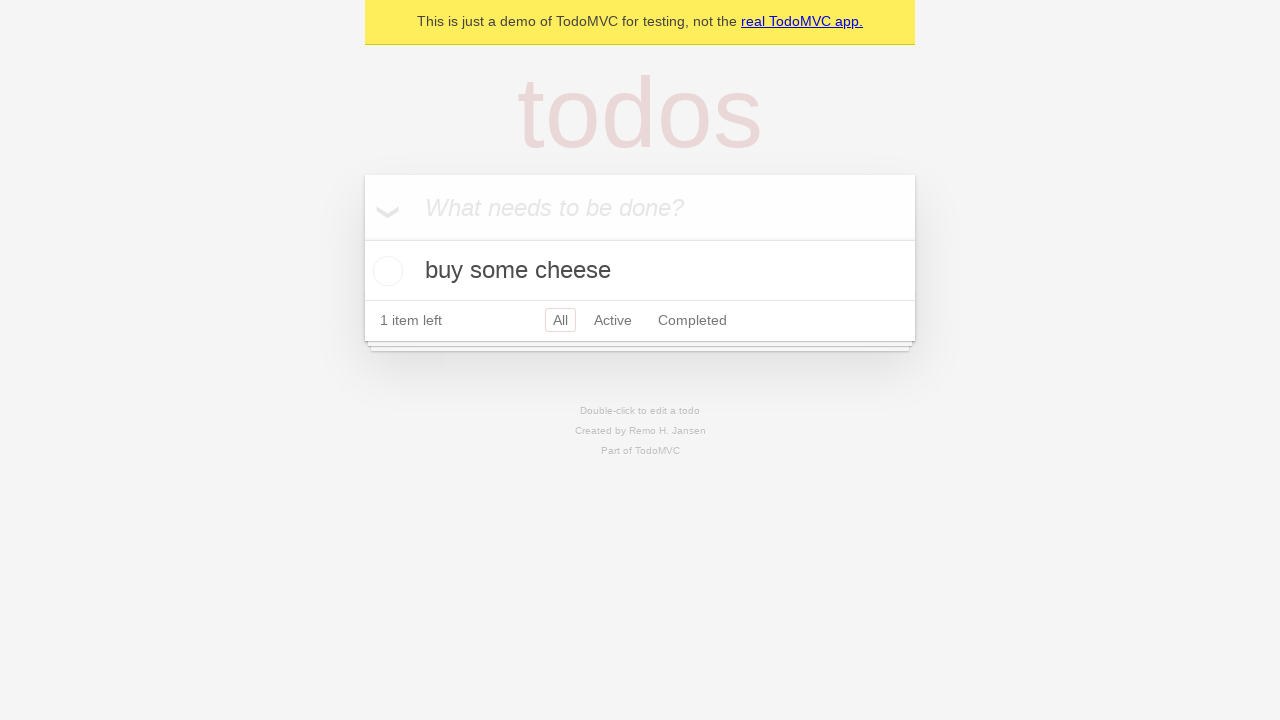

First todo item appeared in the list
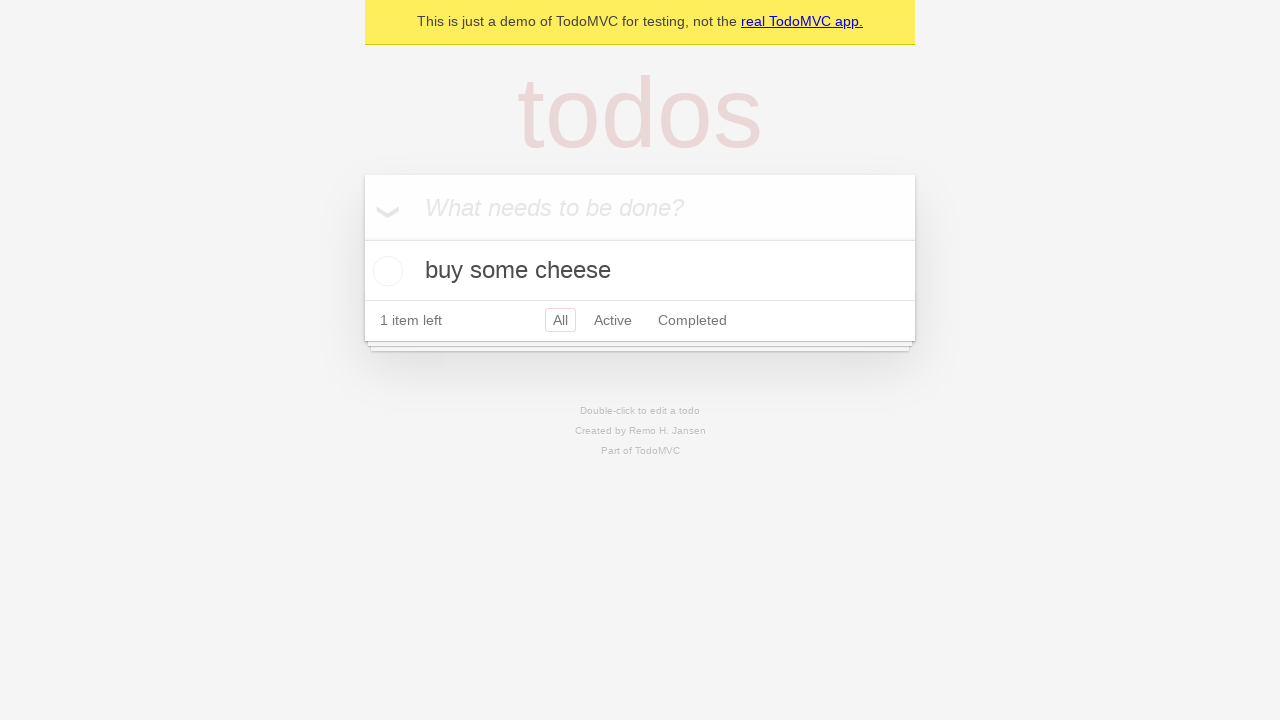

Filled input field with 'feed the cat' on internal:attr=[placeholder="What needs to be done?"i]
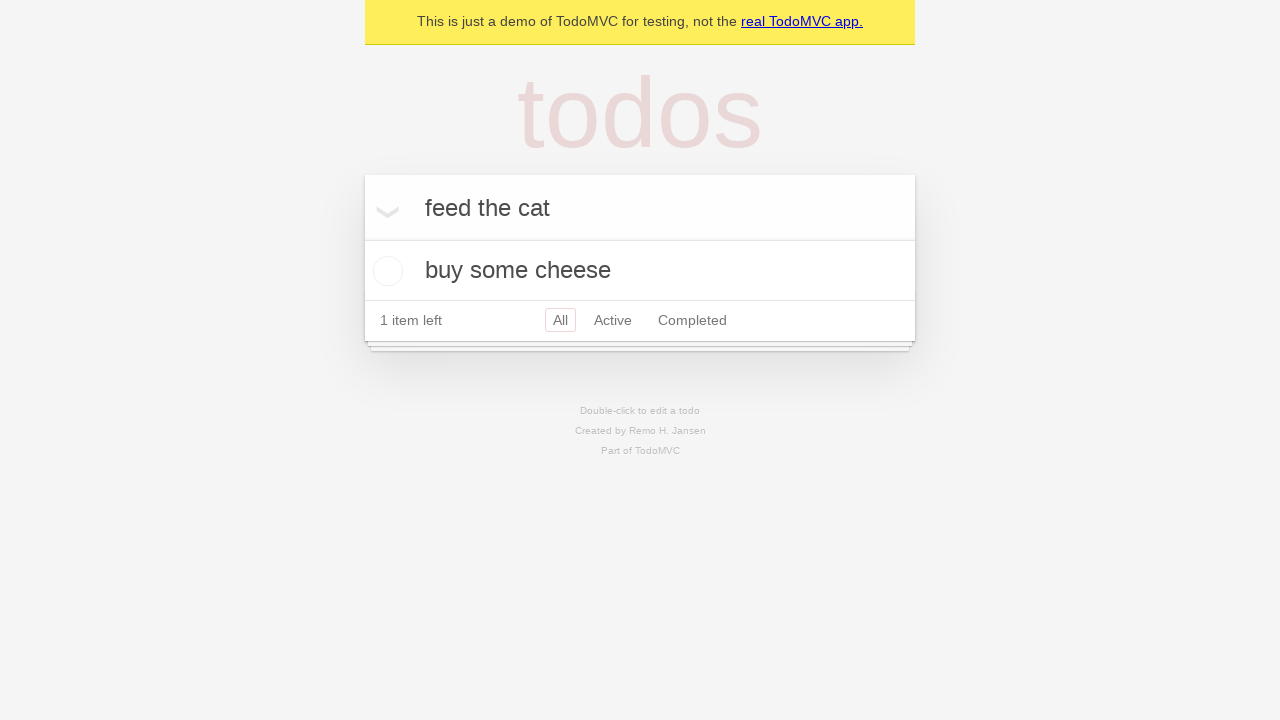

Pressed Enter to add second todo item on internal:attr=[placeholder="What needs to be done?"i]
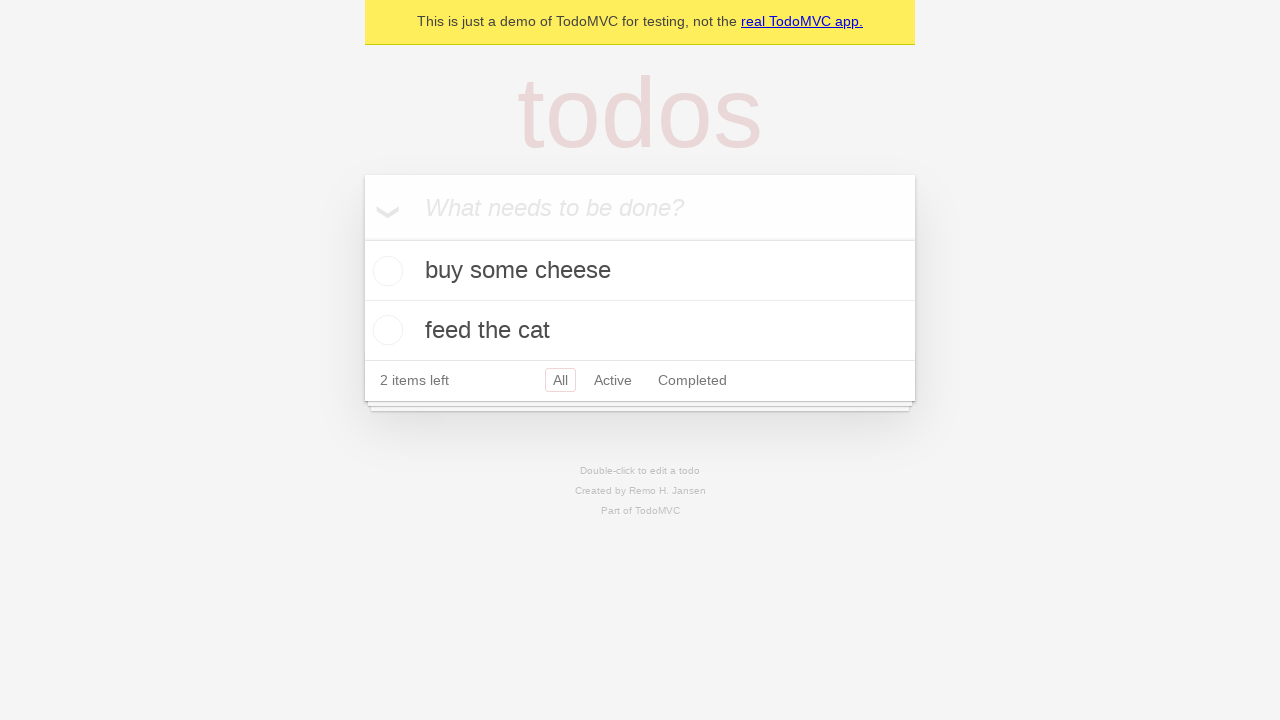

Second todo item appeared in the list, confirming both items are present
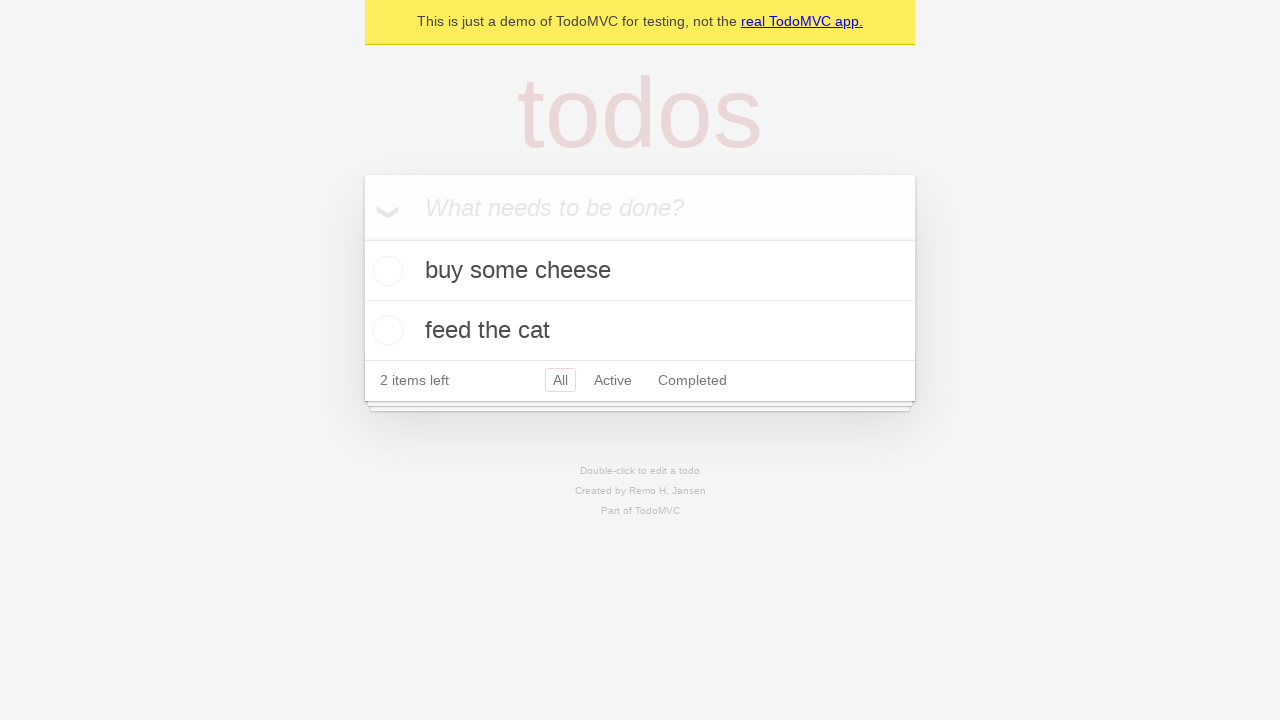

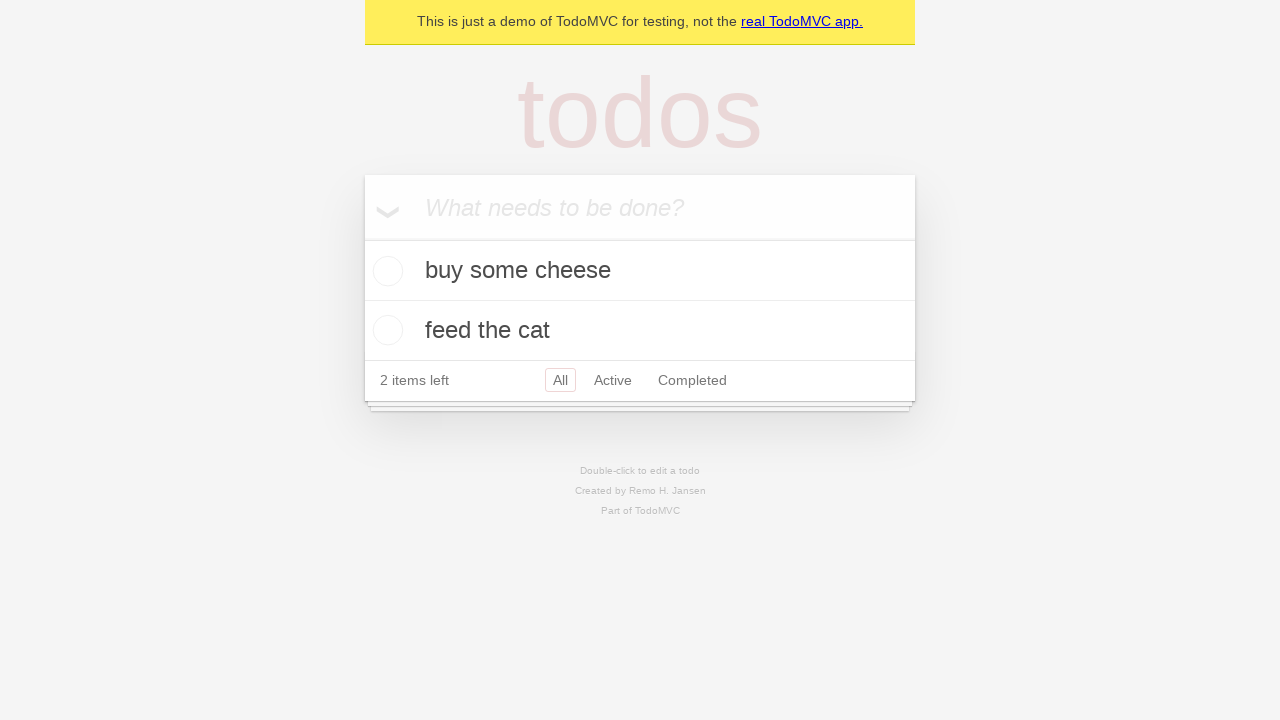